Clicks on the login link from the homepage and verifies navigation to the login page

Starting URL: https://www.securite.jp

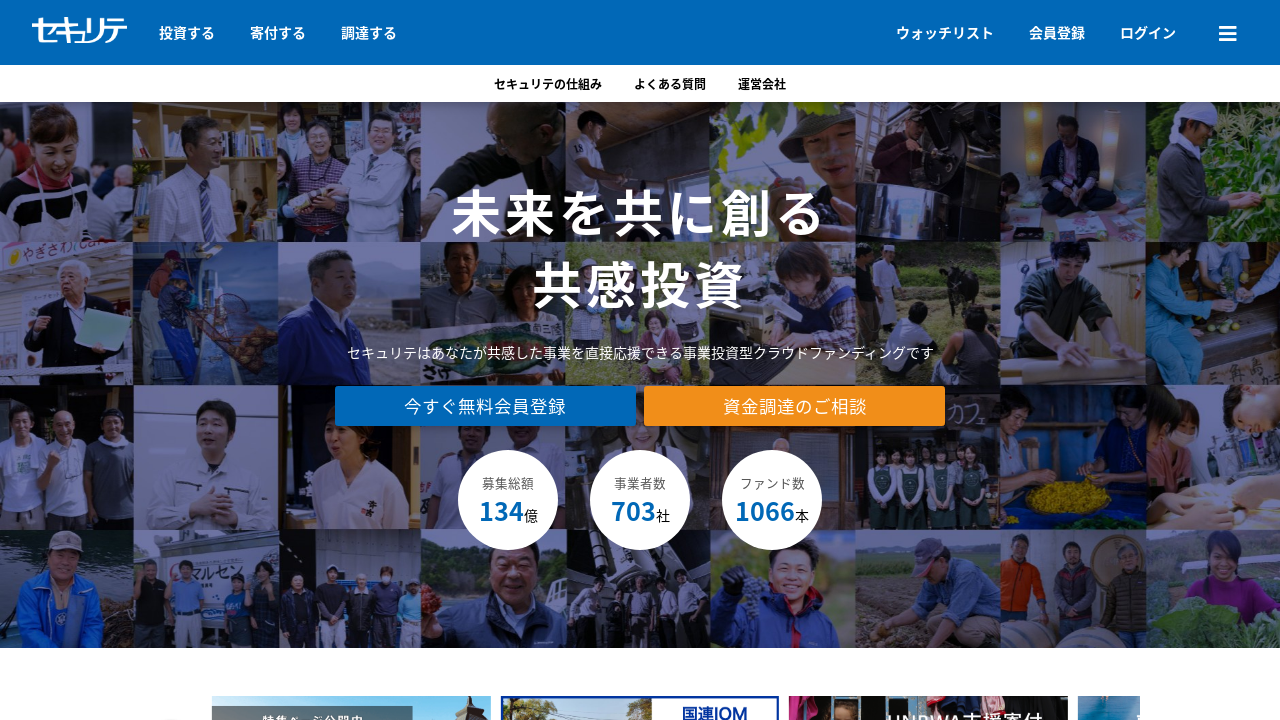

Clicked the login link (ログイン) at (1148, 32) on text=ログイン
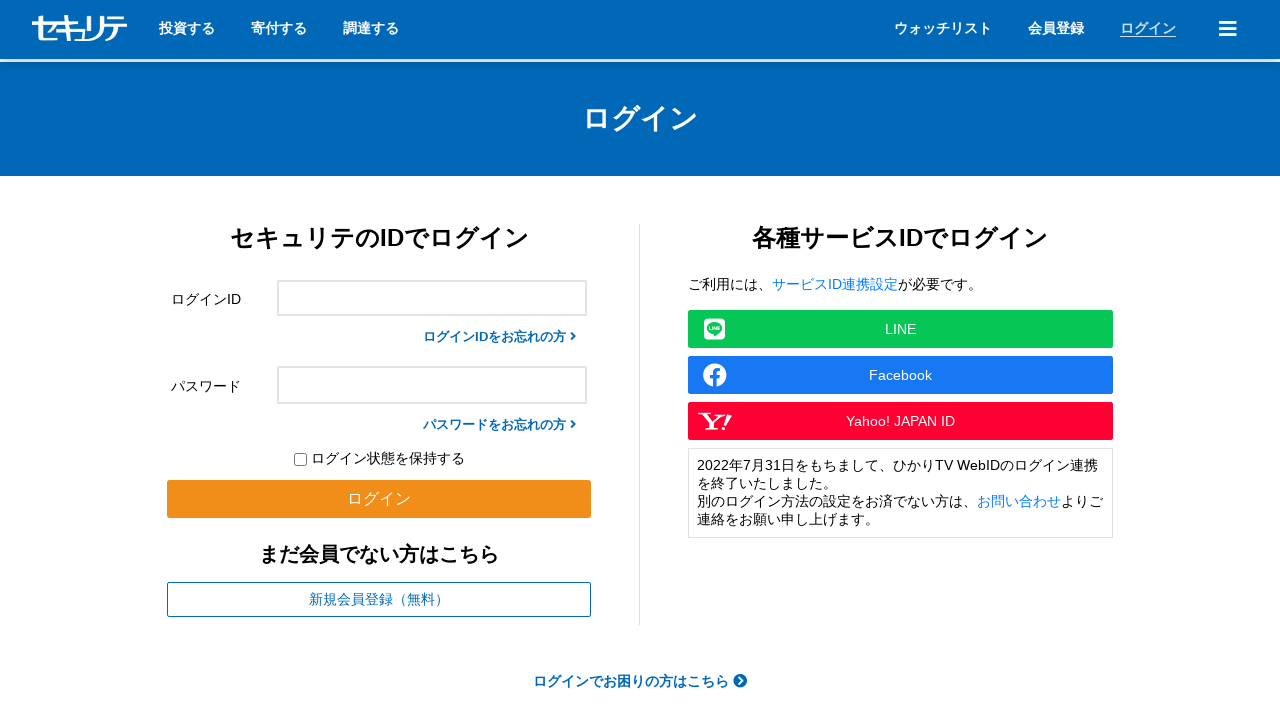

Login page DOM content loaded
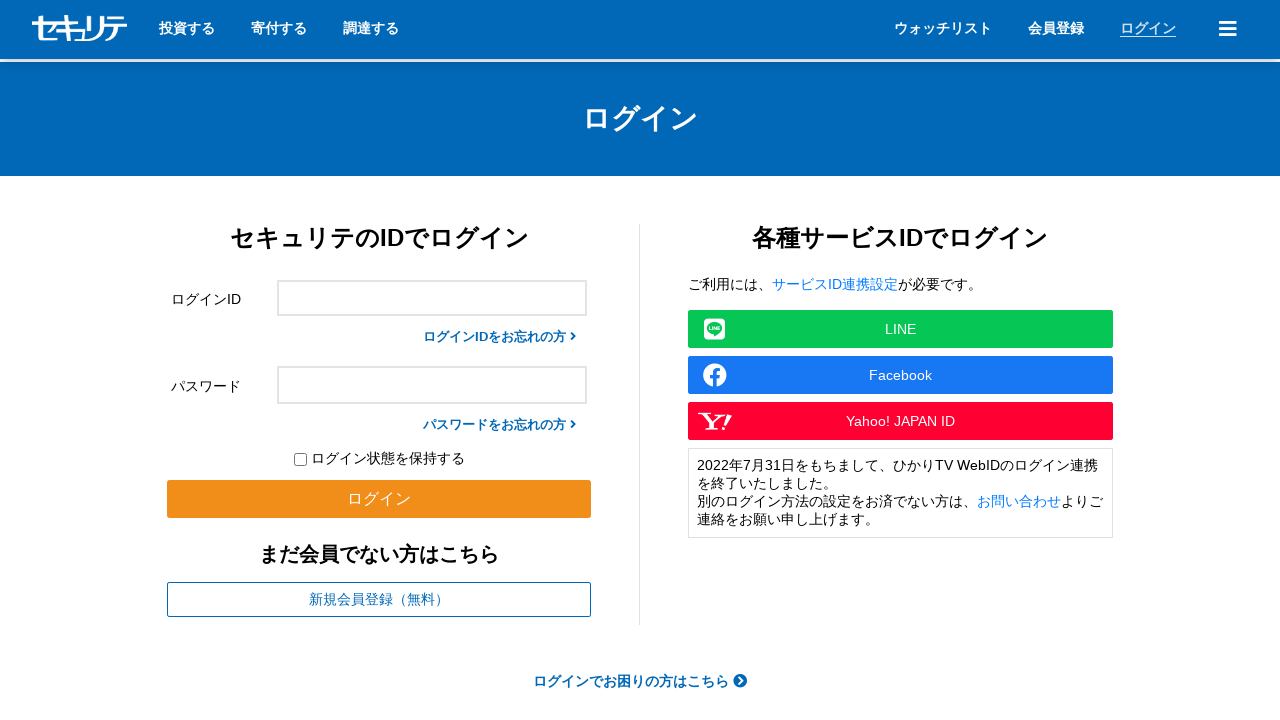

Verified that page title contains 'ログイン'
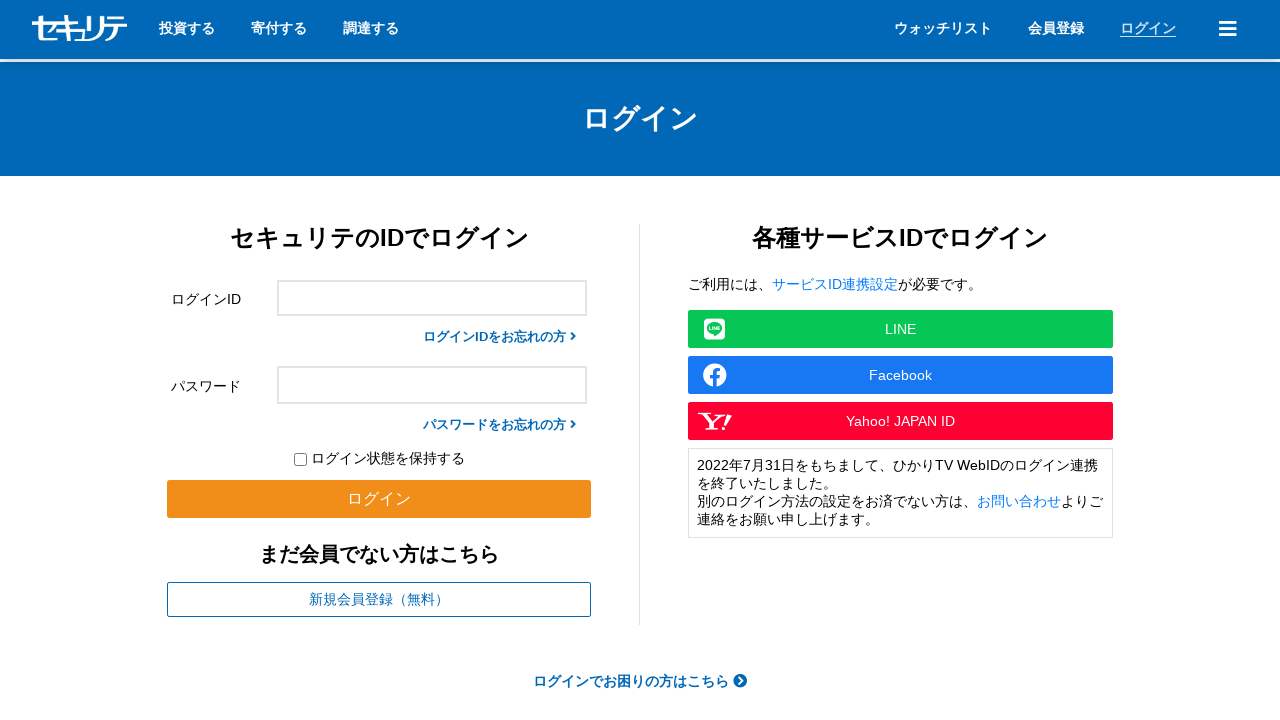

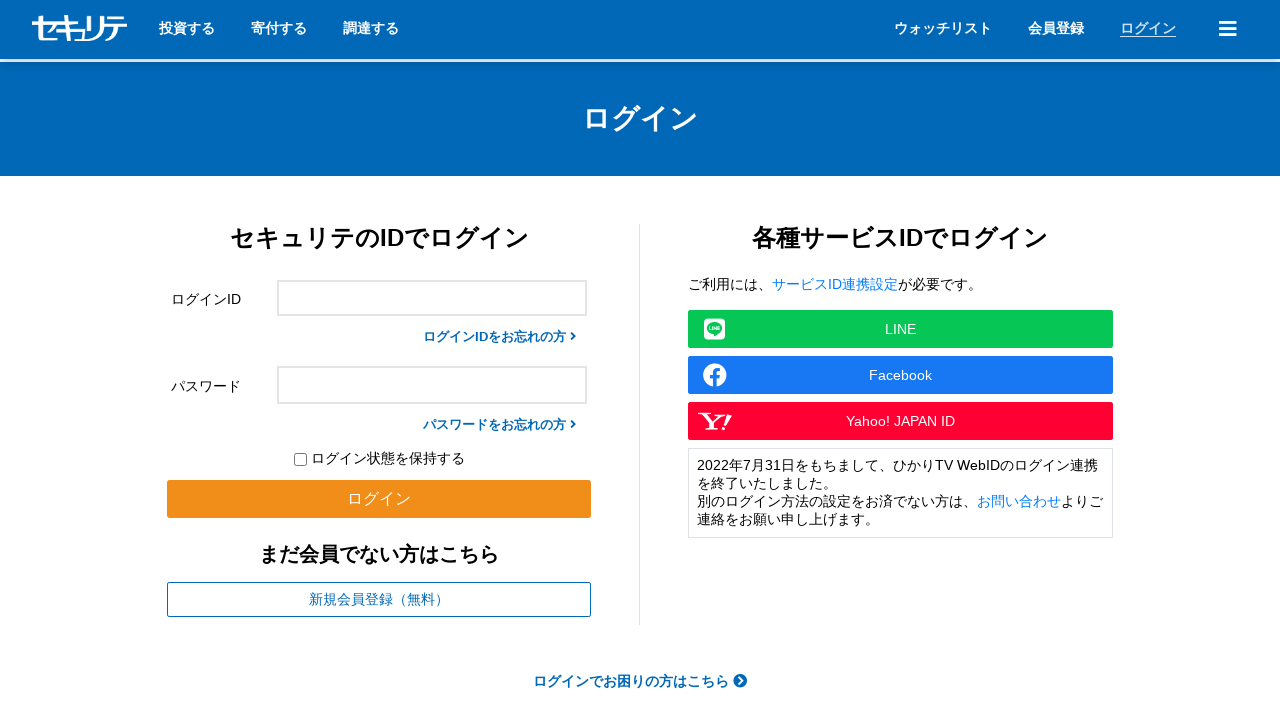